Navigates to a test page with disappearing elements and waits for the DOM content to load

Starting URL: https://the-internet.herokuapp.com/disappearing_elements

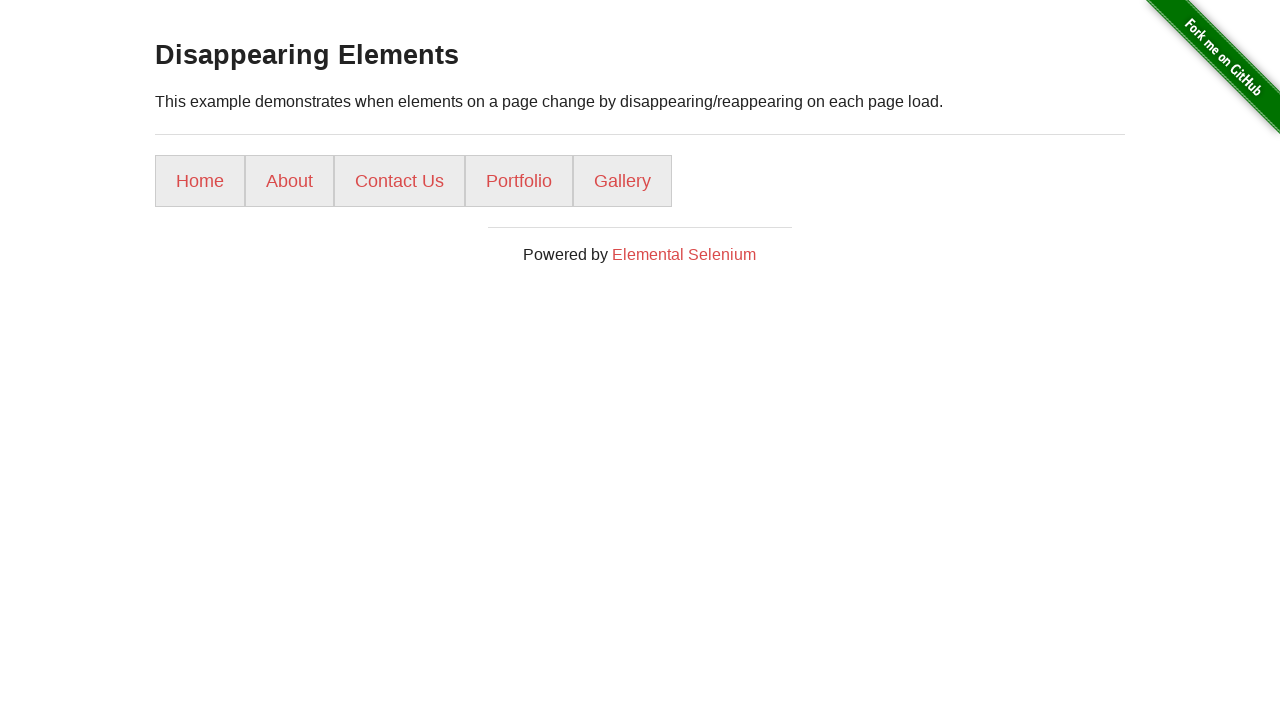

Navigated to disappearing elements test page
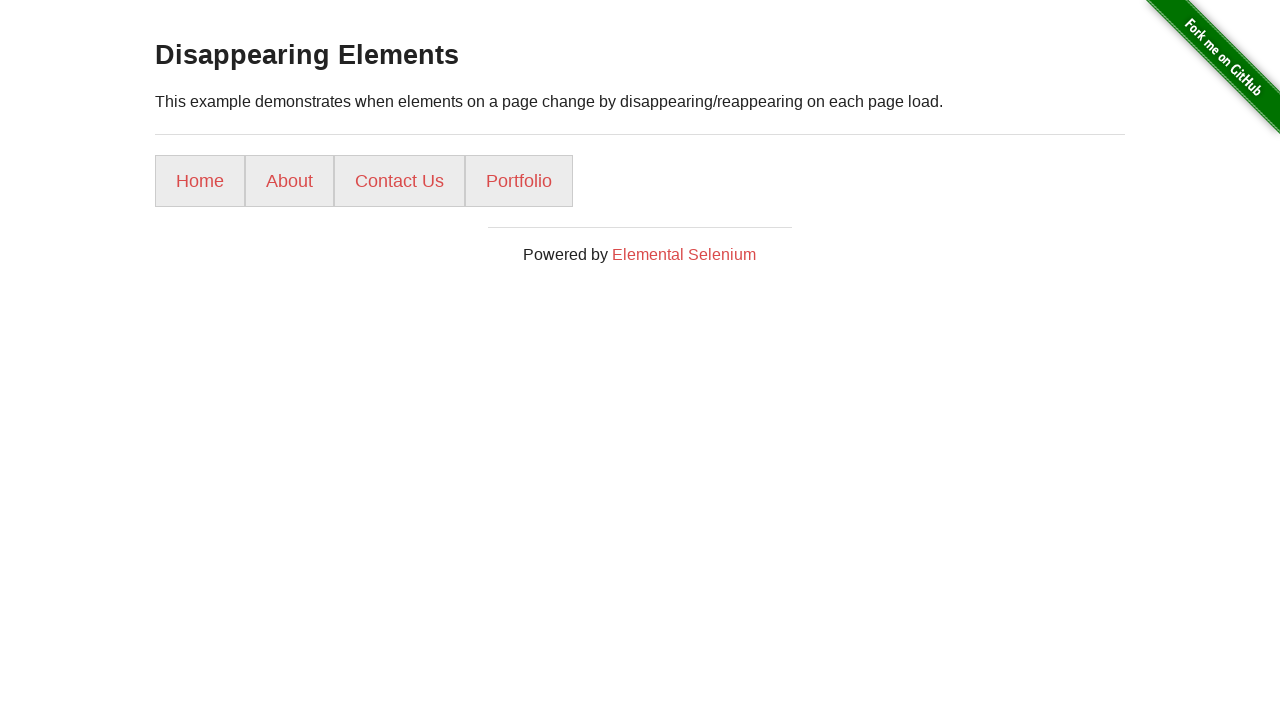

DOM content fully loaded
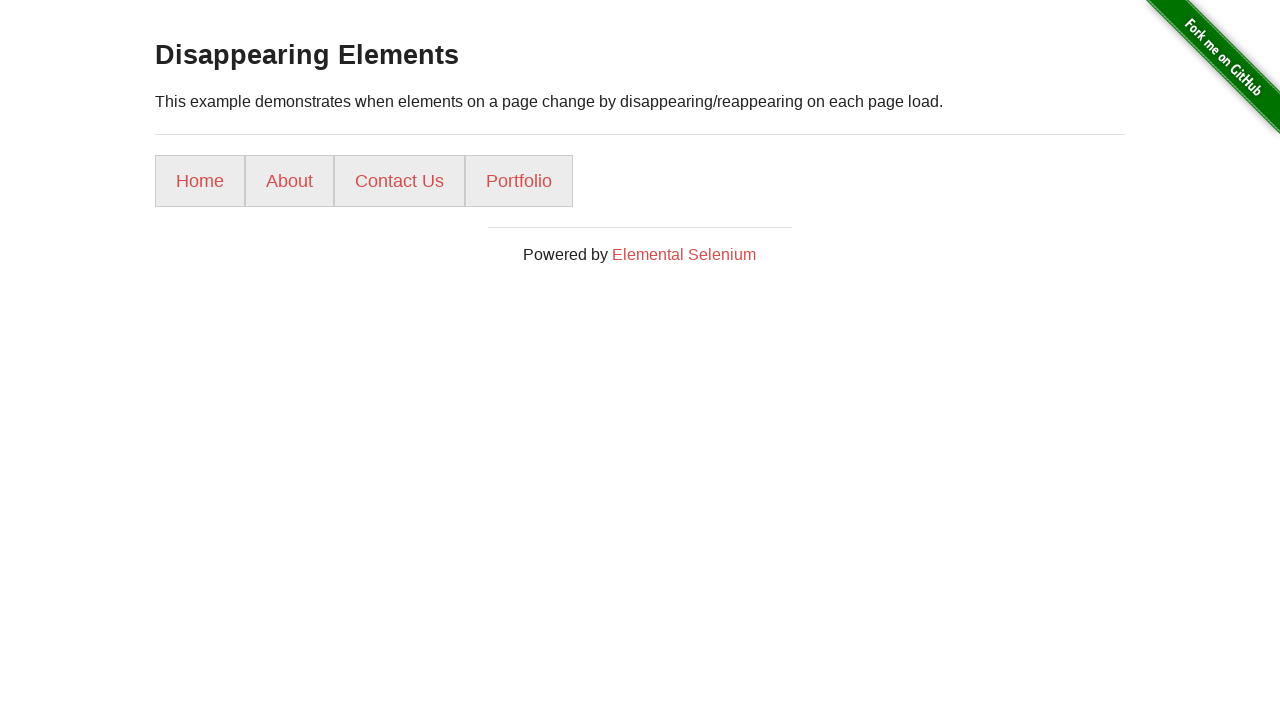

Page heading element is visible
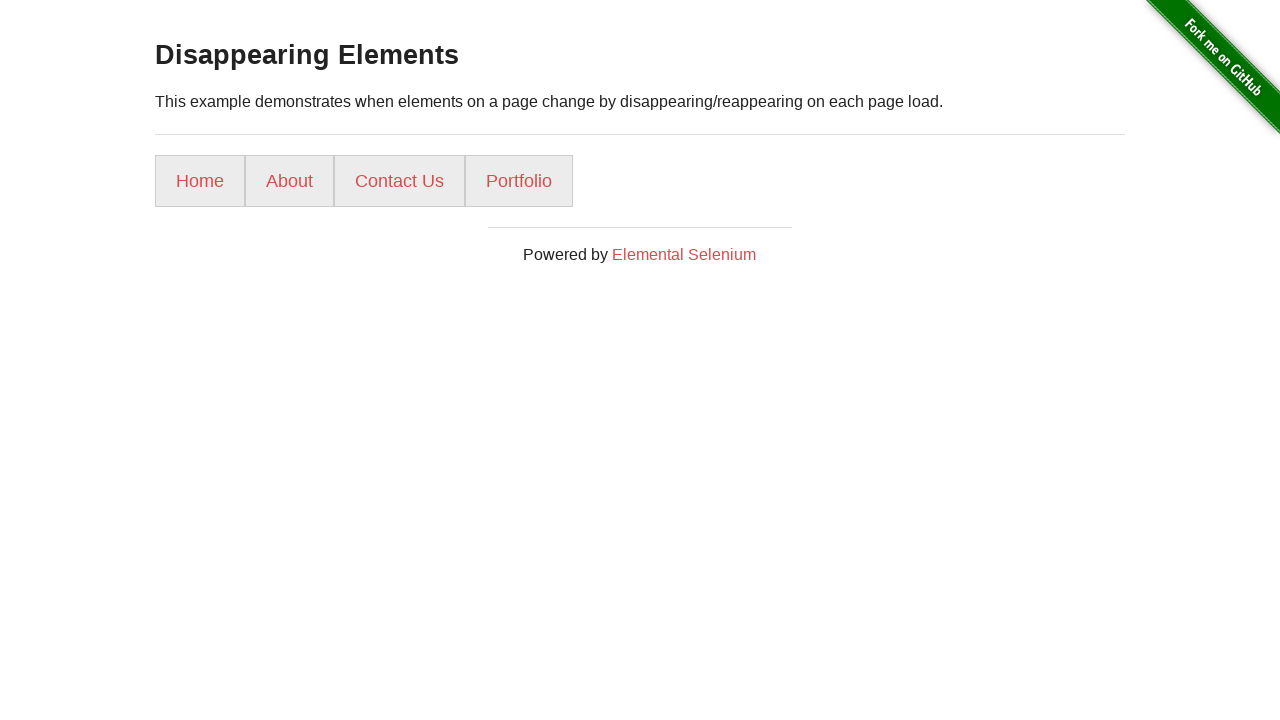

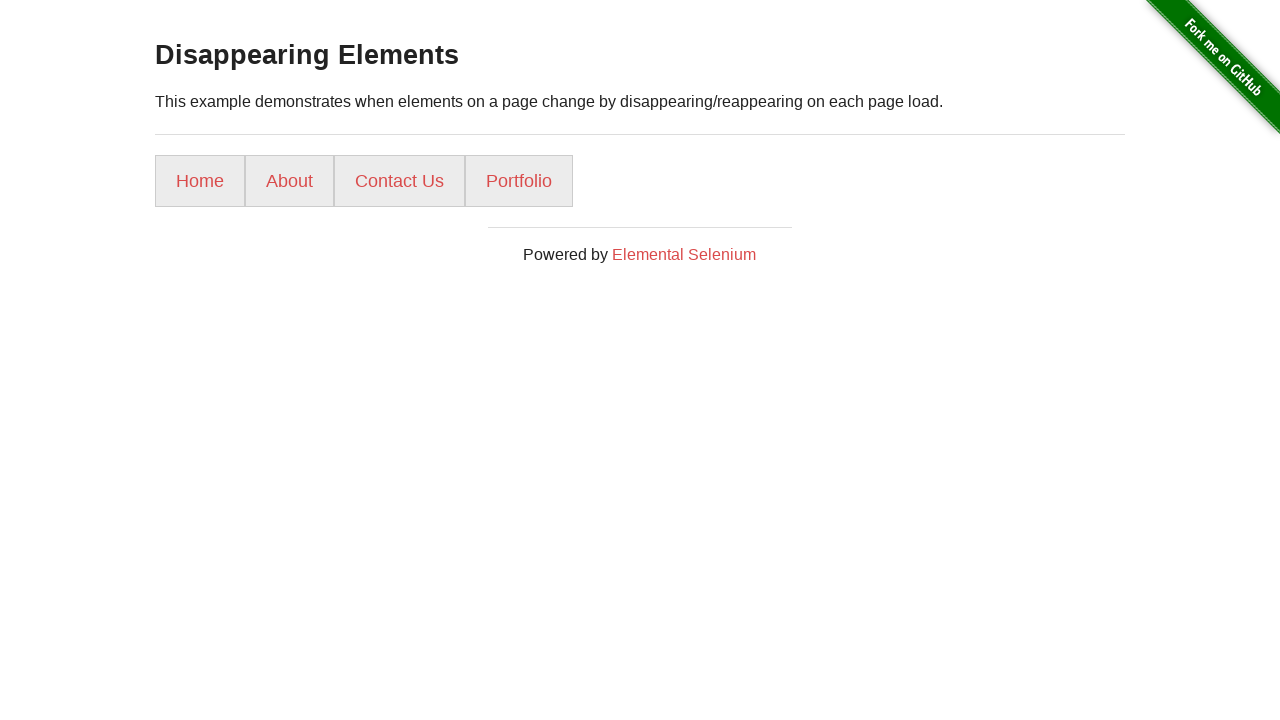